Tests drag and drop functionality on the jQuery UI droppable demo page by dragging an element to a target drop zone within an iframe.

Starting URL: http://jqueryui.com/droppable/

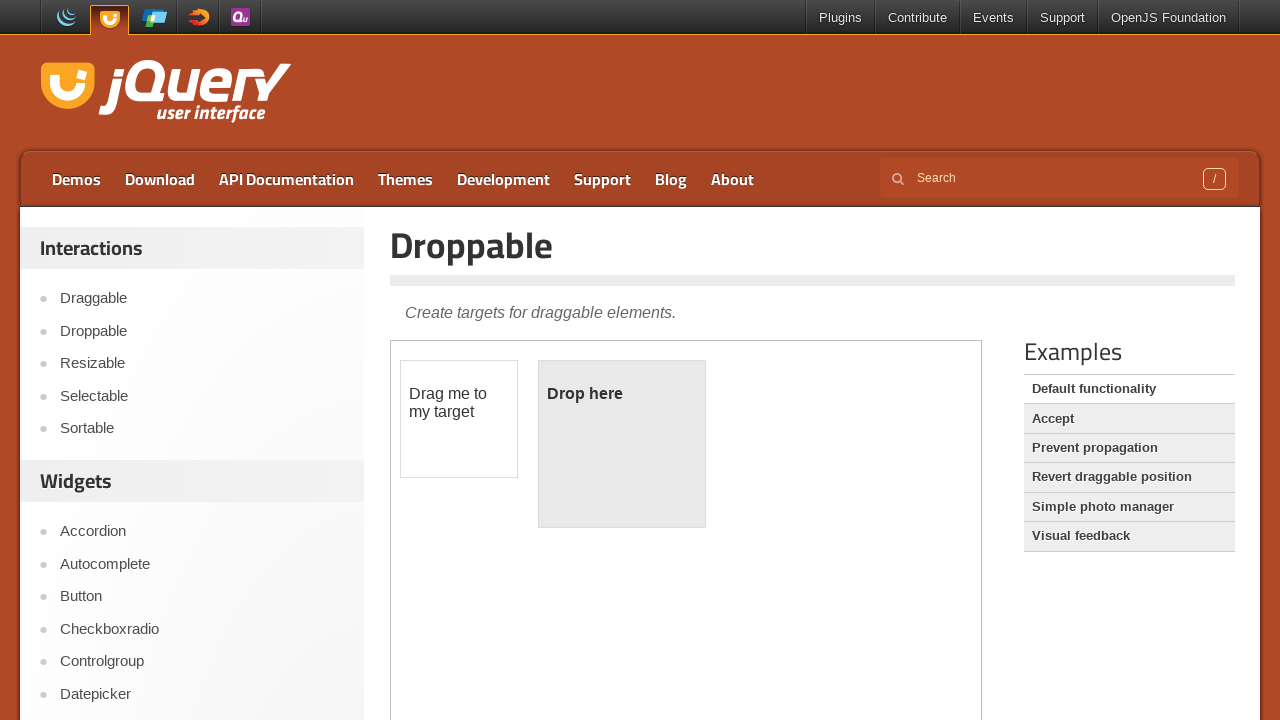

Navigated to jQuery UI droppable demo page
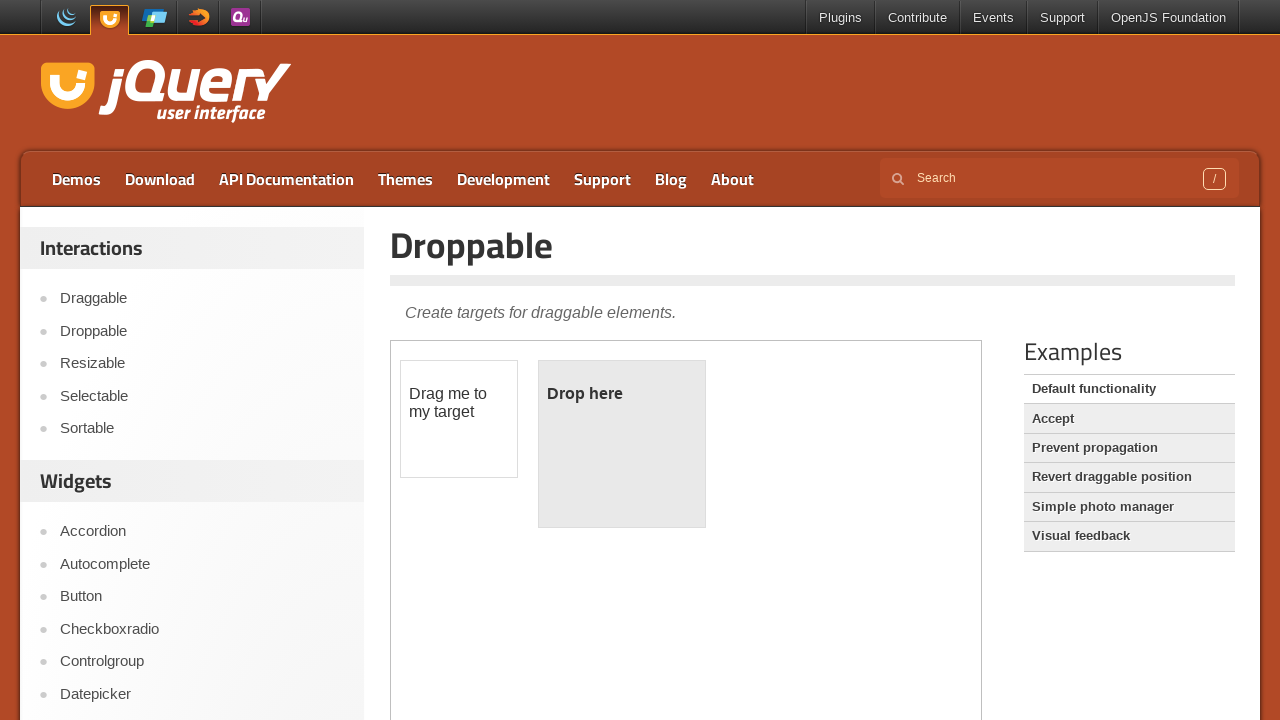

Page loaded and DOM content is ready
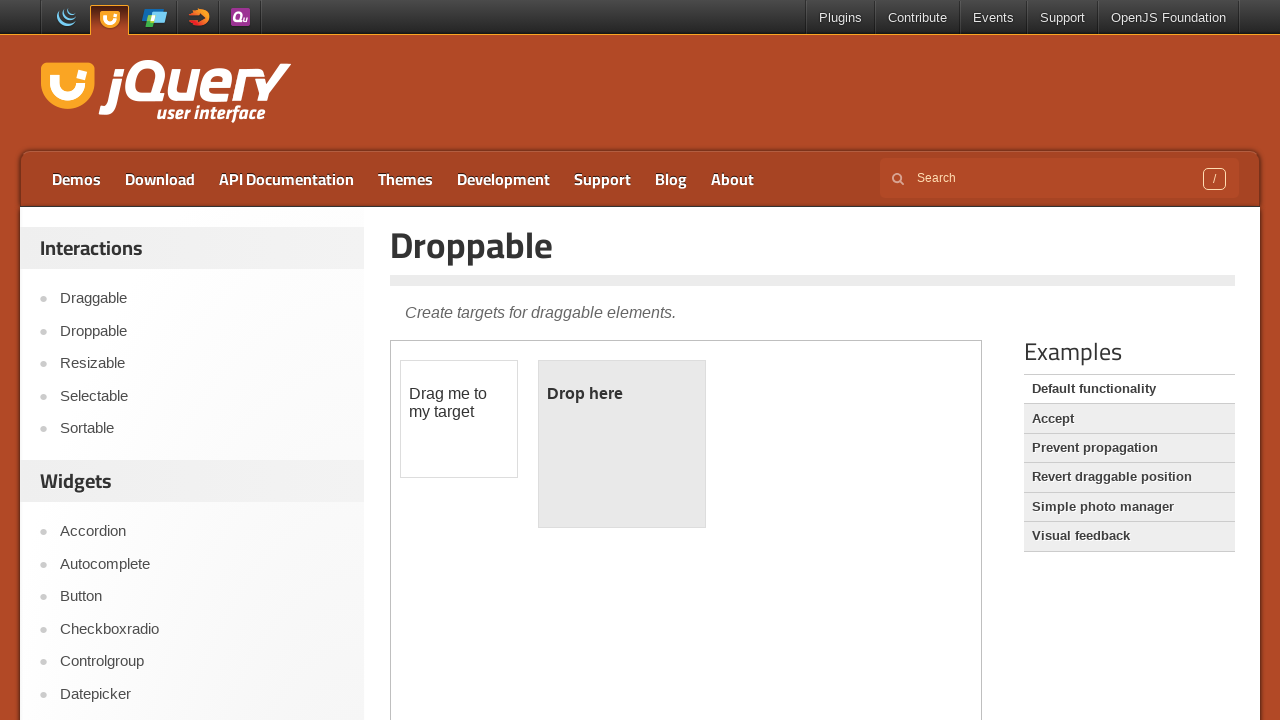

Located iframe containing demo content
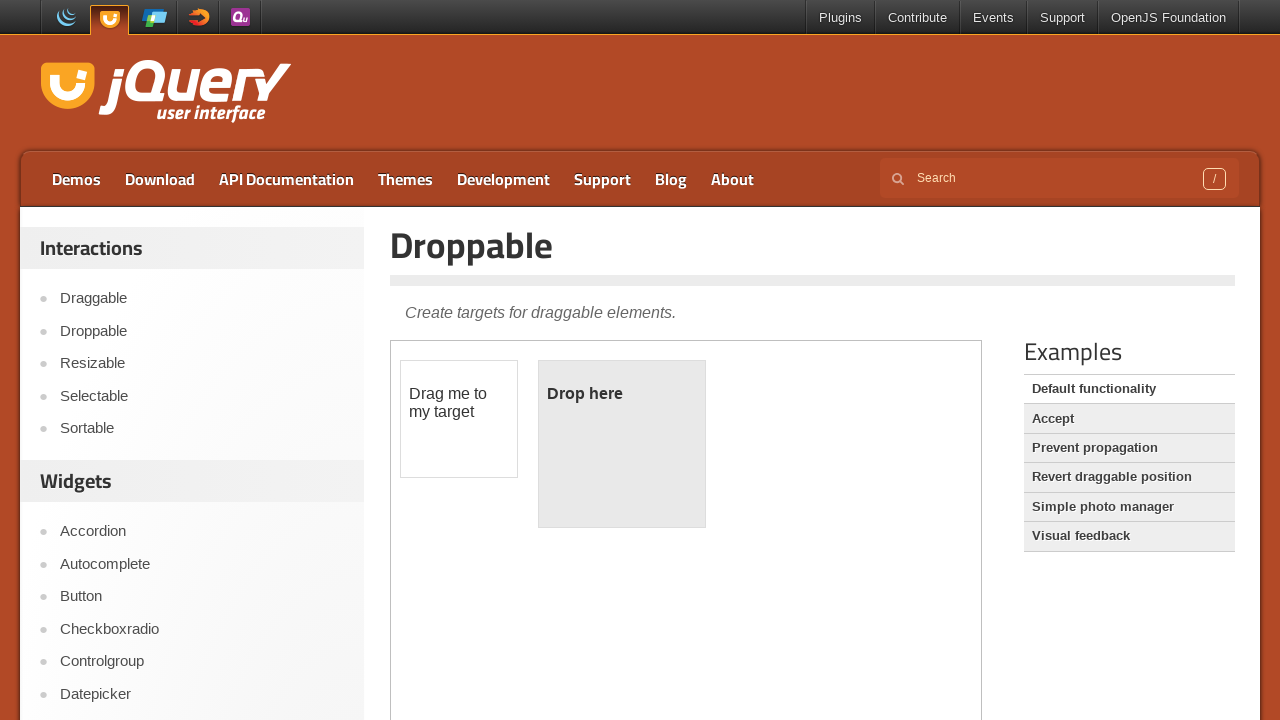

Located draggable source element
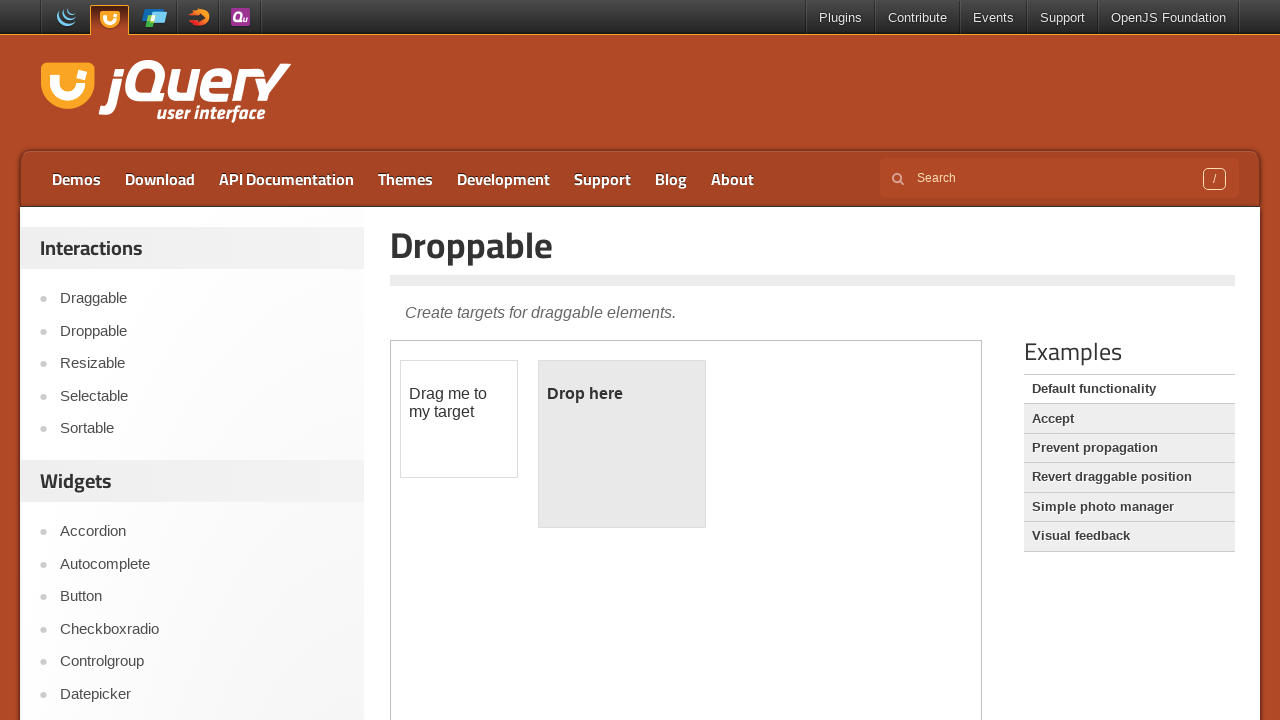

Located droppable target element
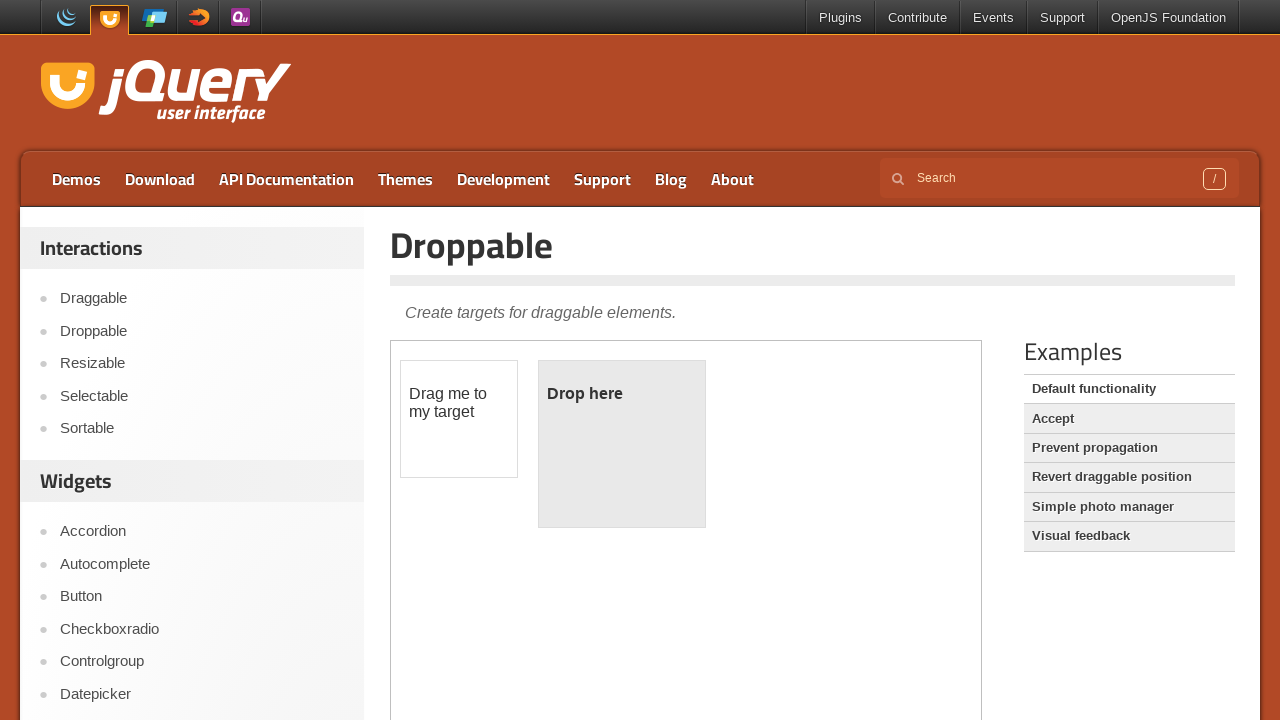

Dragged element to drop target zone at (622, 444)
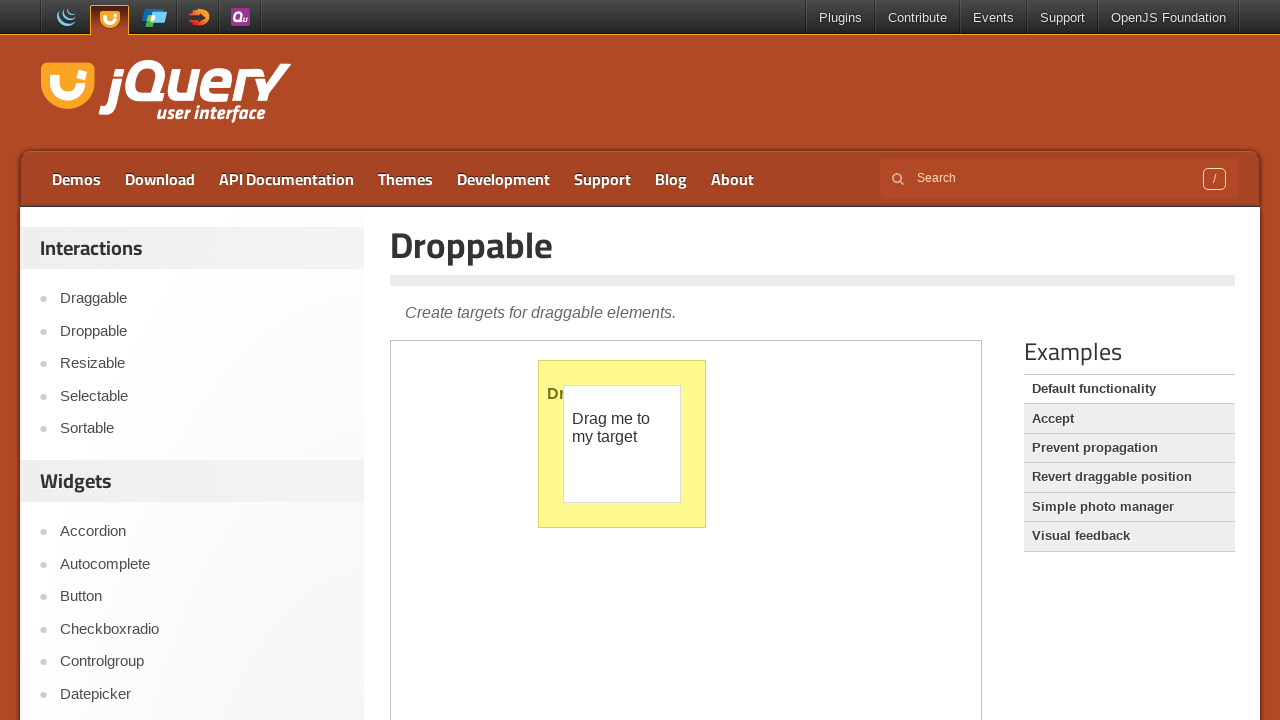

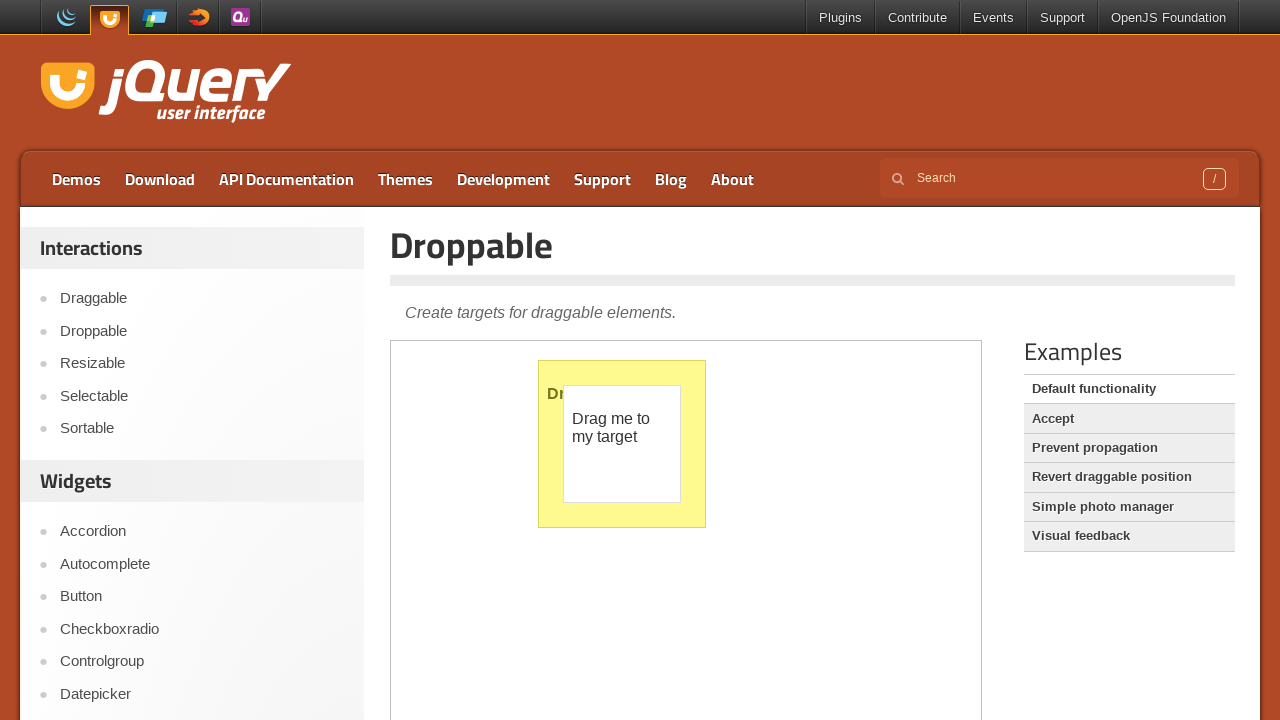